Tests the SpiceJet flight booking date picker by clicking on the departure date field and selecting a specific date (December 8th), navigating through months if necessary.

Starting URL: https://www.spicejet.com/

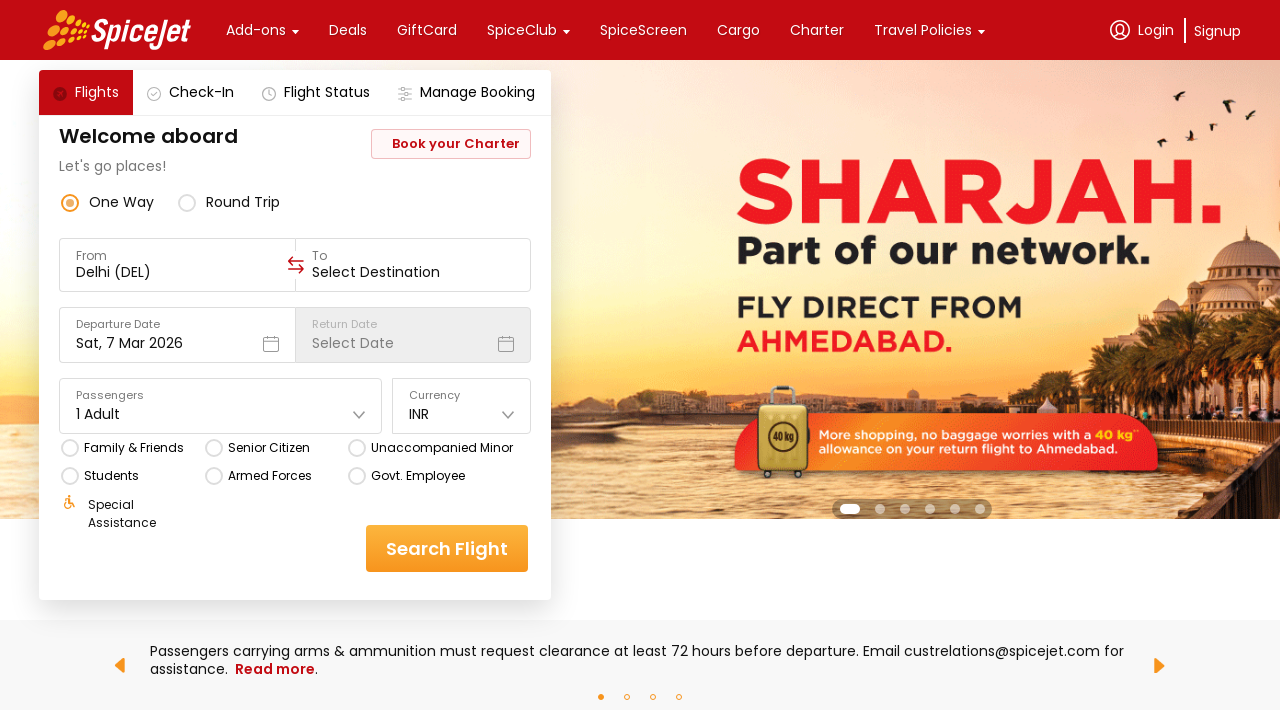

Clicked on Departure Date field to open date picker at (177, 324) on xpath=//div[.='Departure Date']
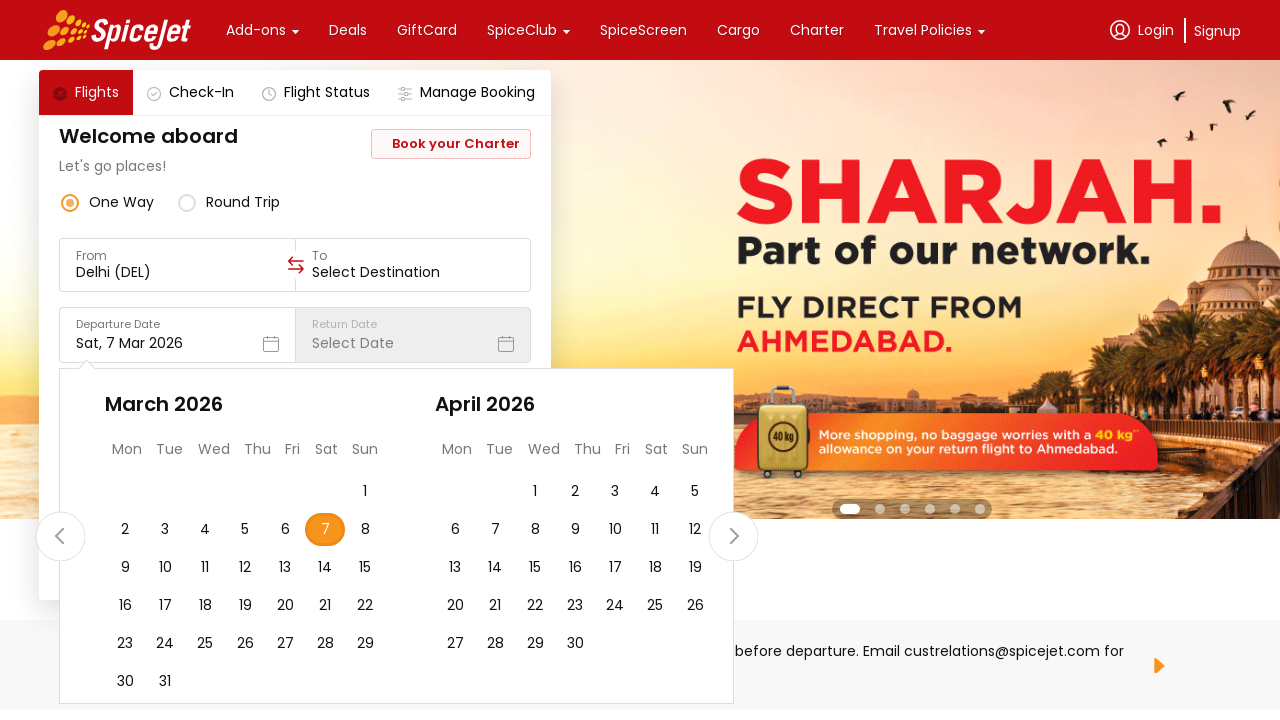

Selected December 8th from the date picker at (396, 530) on //div[contains(text(),'December ')]/../../descendant::div[text()='8'] >> nth=0
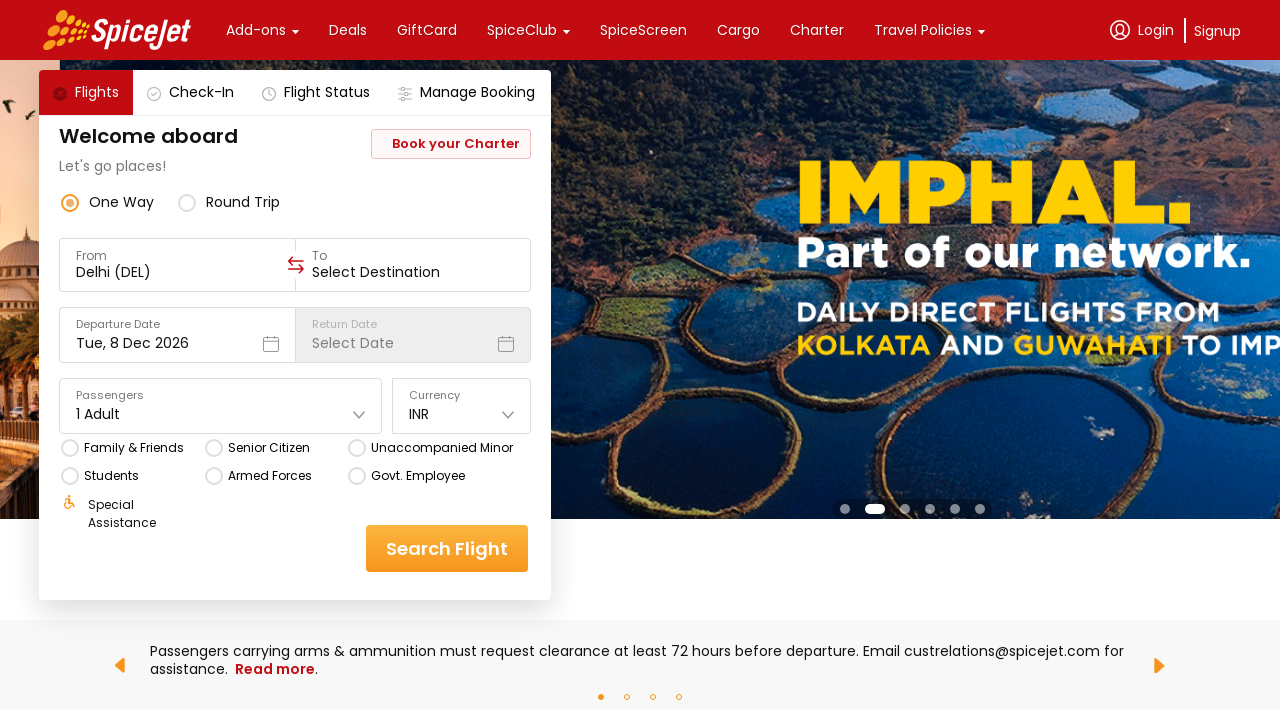

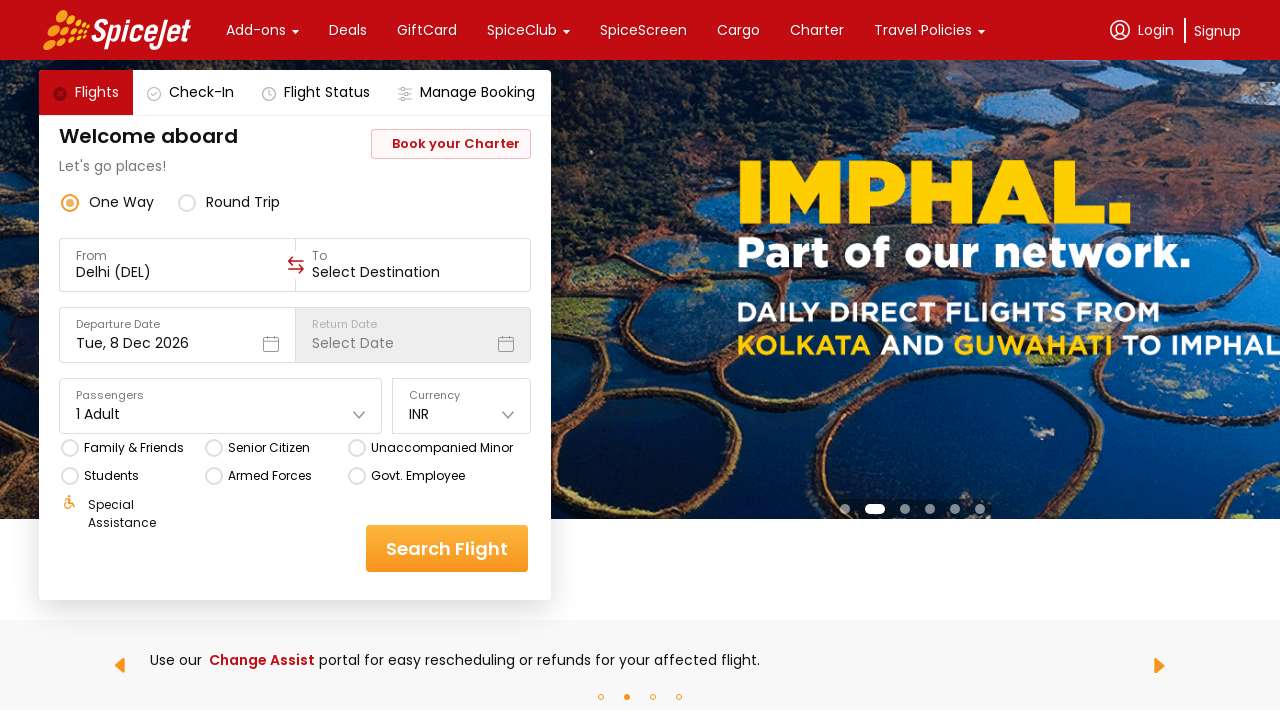